Tests filling a text input and clicking checkboxes on a web form

Starting URL: https://bonigarcia.dev/selenium-webdriver-java/web-form.html

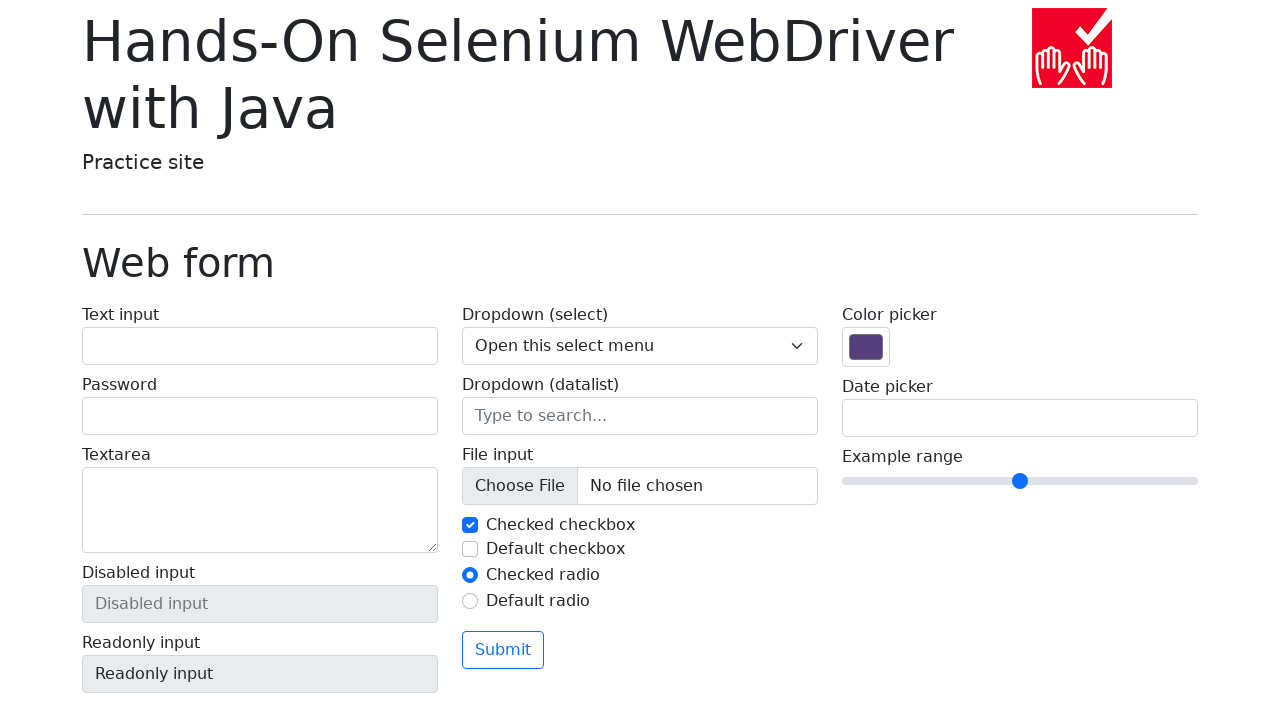

Filled text input field with 'Selenium Practice' on #my-text-id
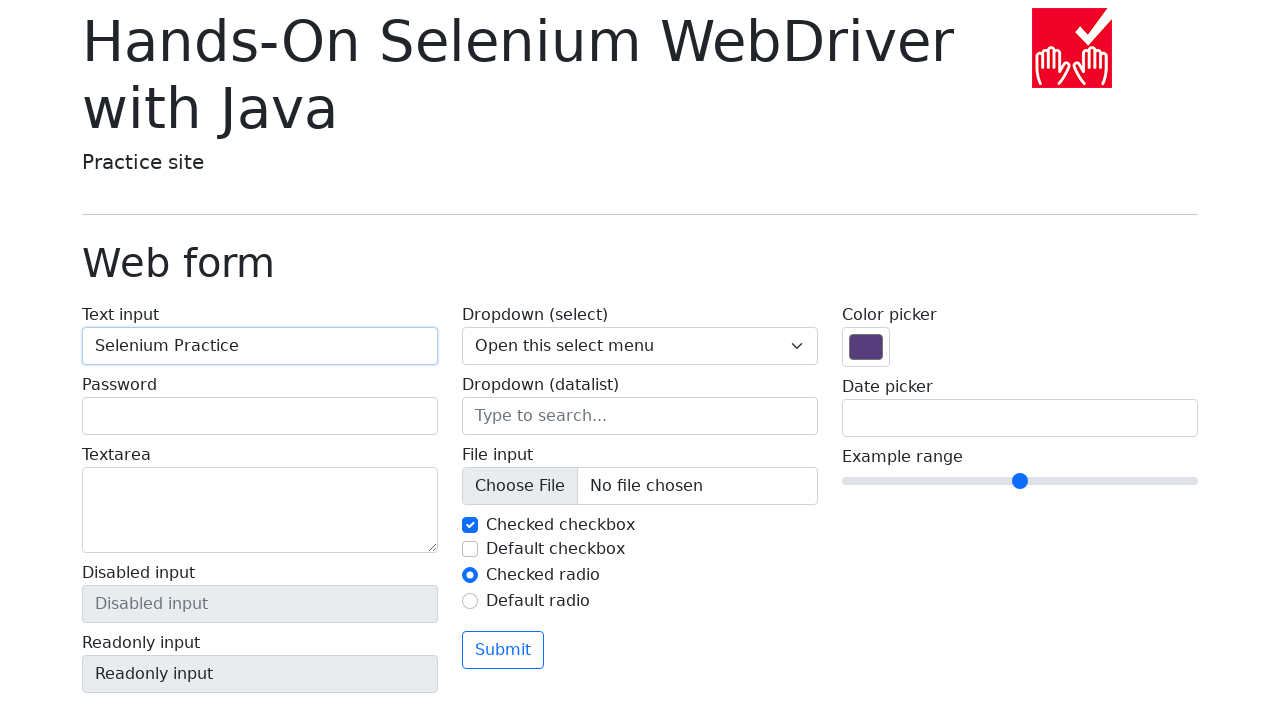

Clicked the second checkbox at (470, 549) on #my-check-2
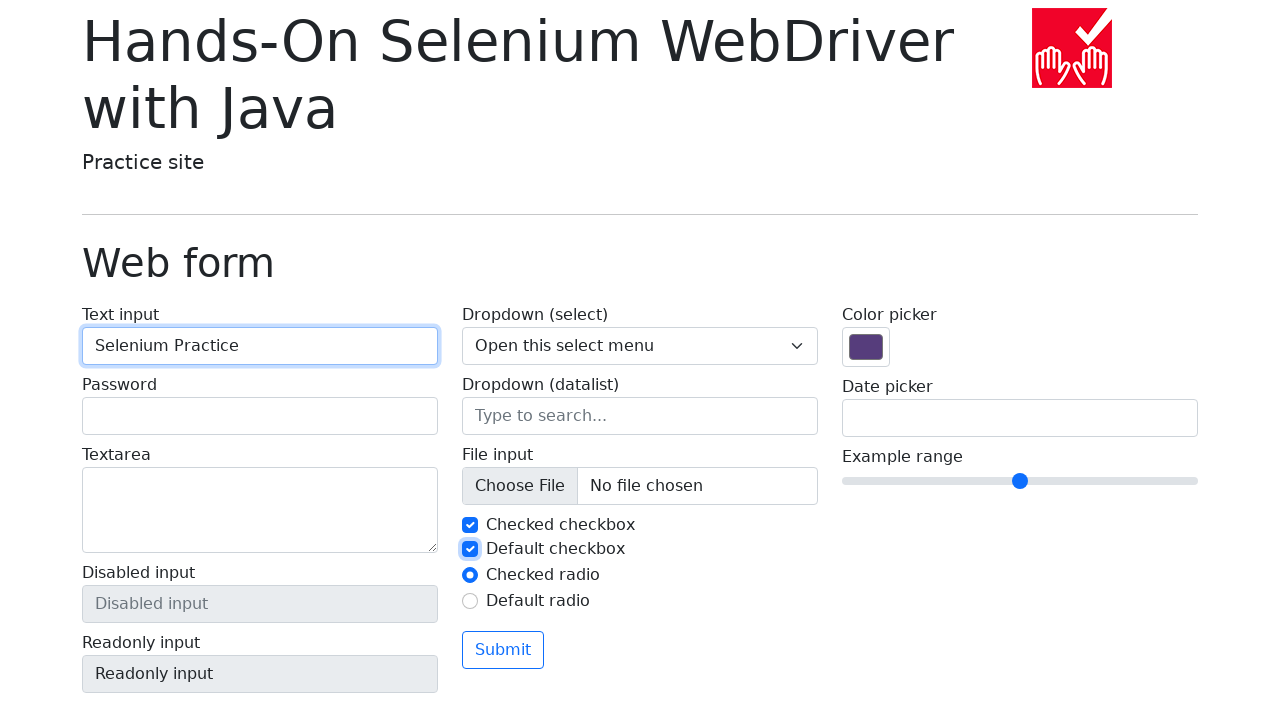

Clicked the first checkbox at (470, 525) on #my-check-1
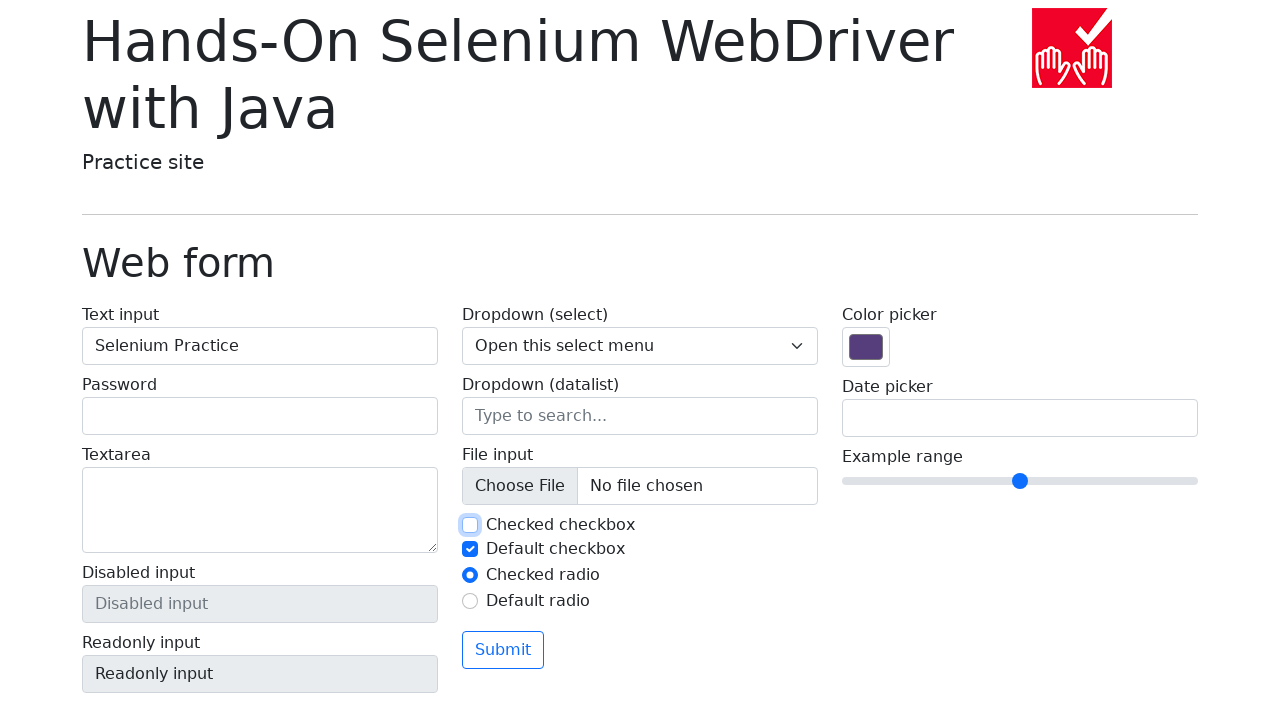

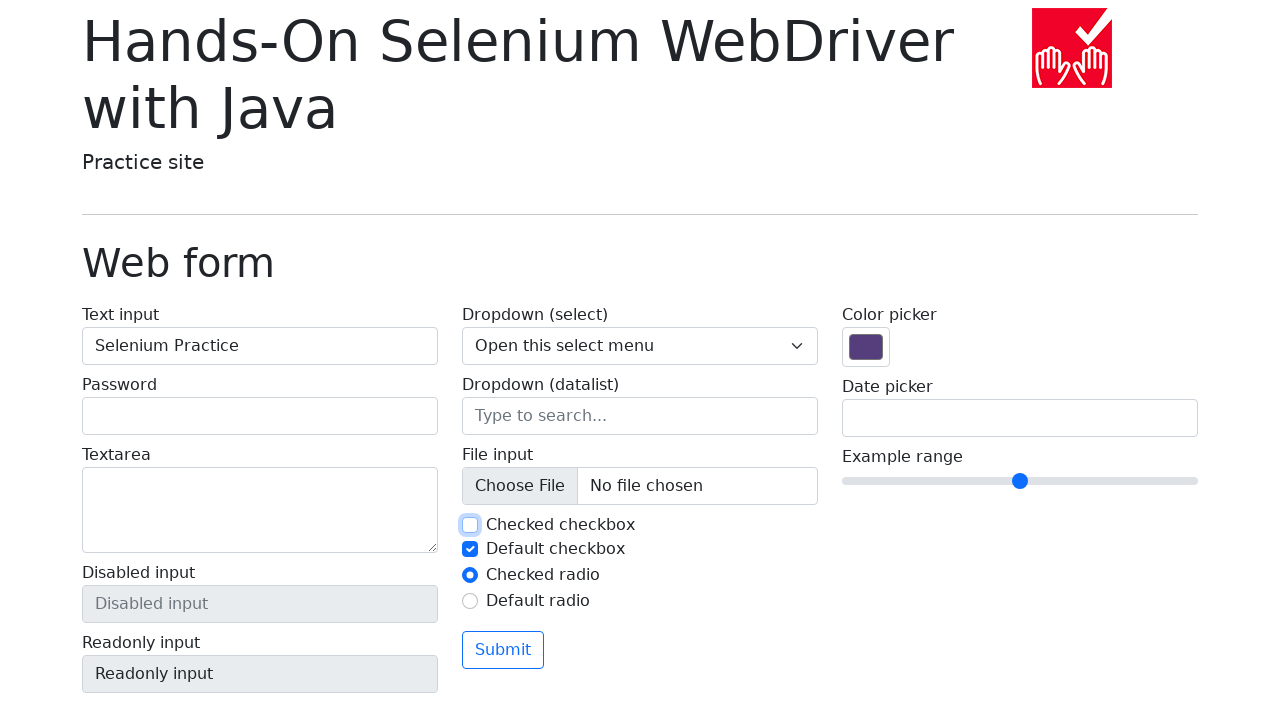